Tests adding todo items to the list by filling the input field and pressing Enter, then verifying the items appear in the list.

Starting URL: https://demo.playwright.dev/todomvc

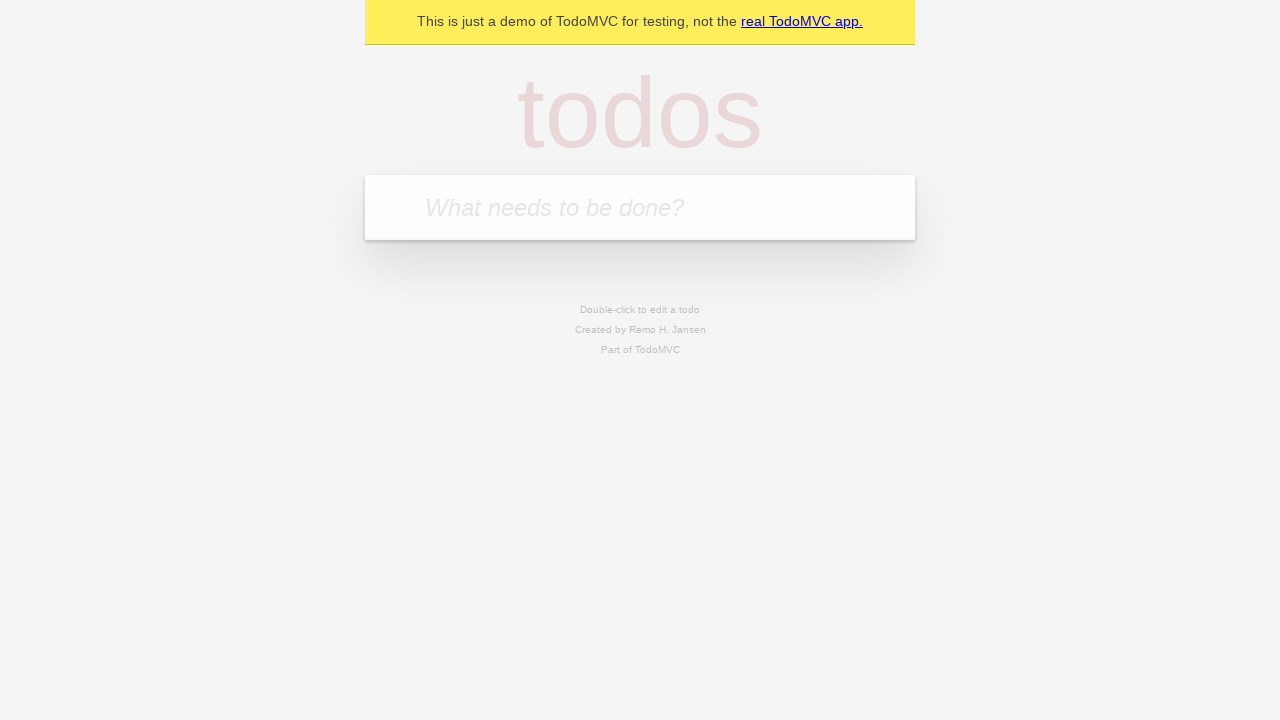

Located the 'What needs to be done?' input field
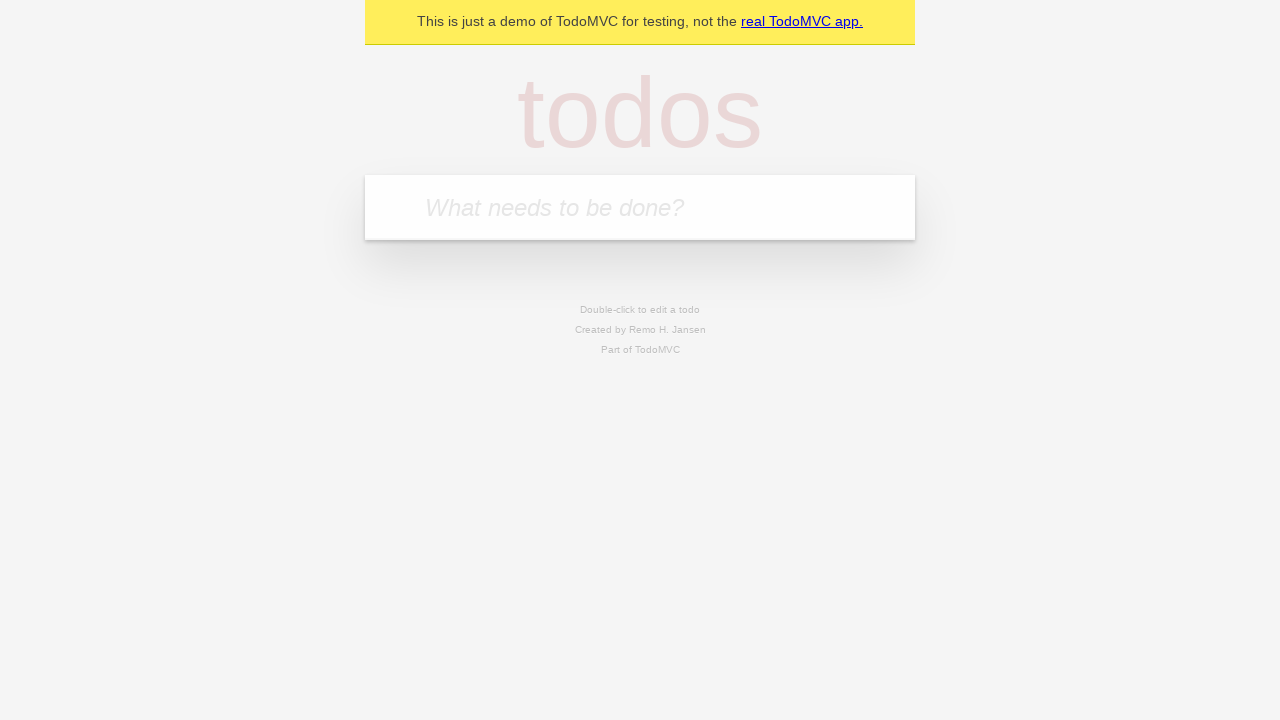

Filled first todo item with 'Sent Squeezy a Text' on internal:attr=[placeholder="What needs to be done?"i]
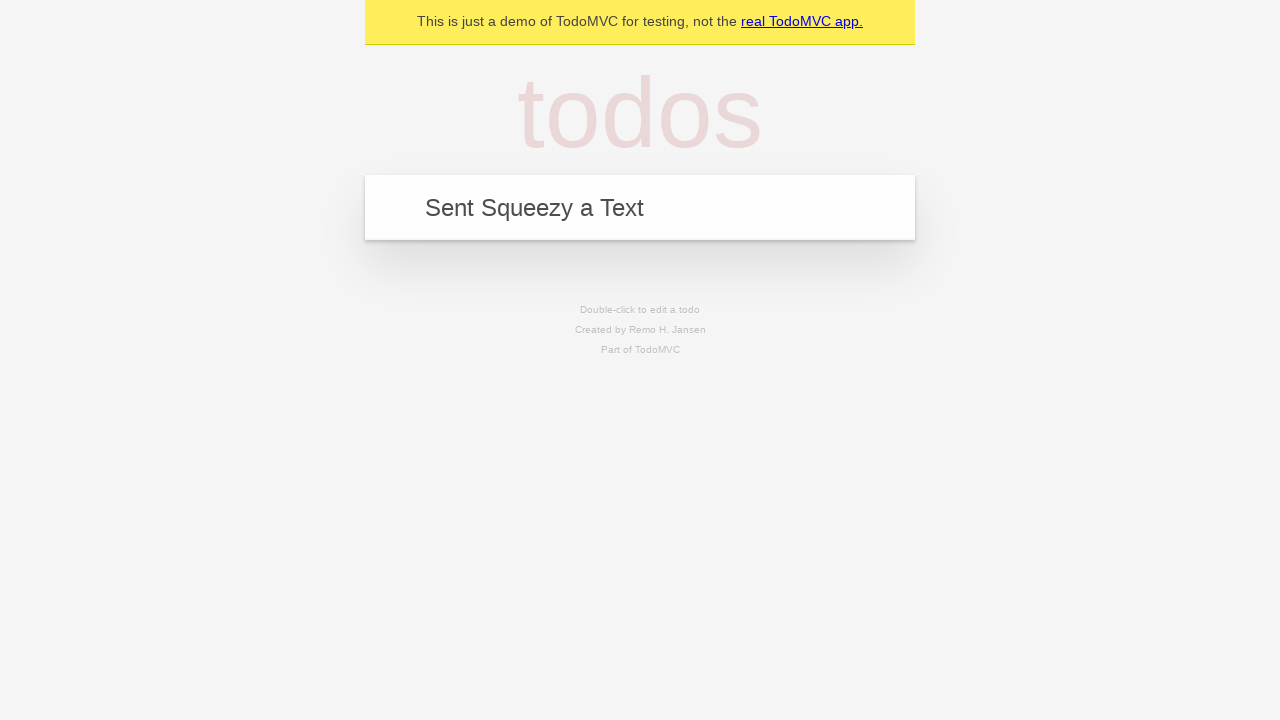

Pressed Enter to create first todo item on internal:attr=[placeholder="What needs to be done?"i]
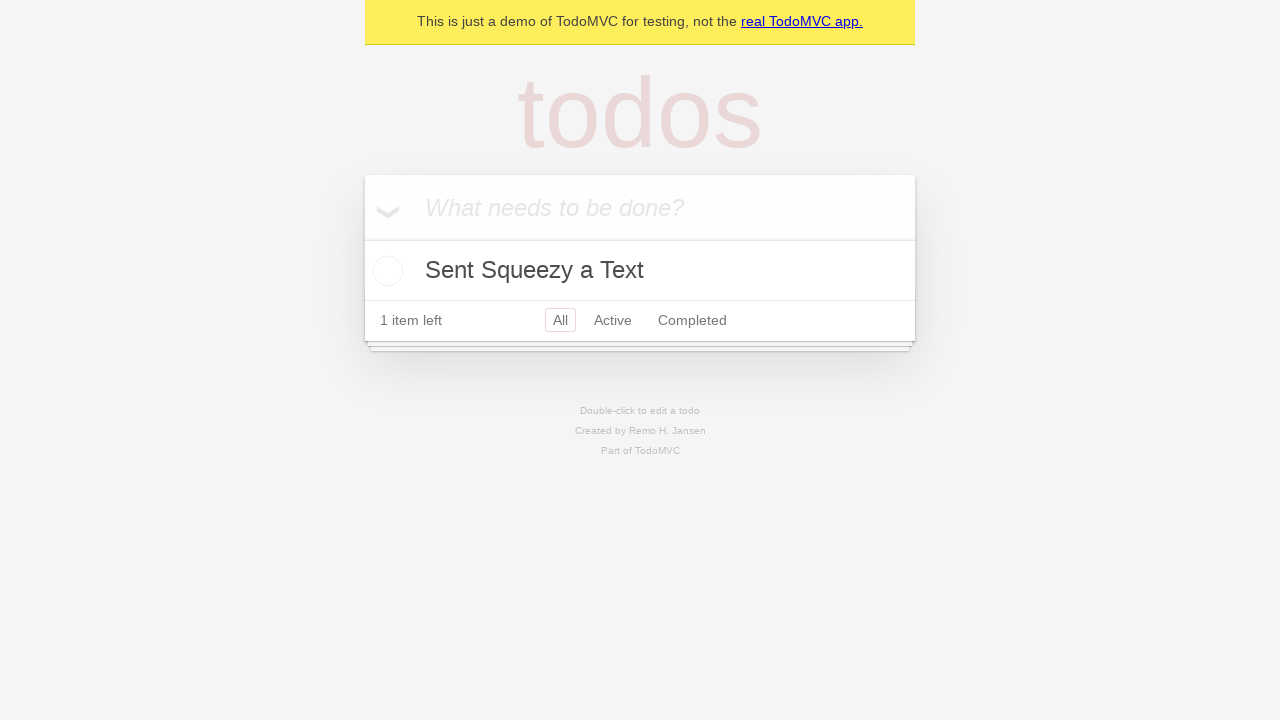

First todo item appeared in the list
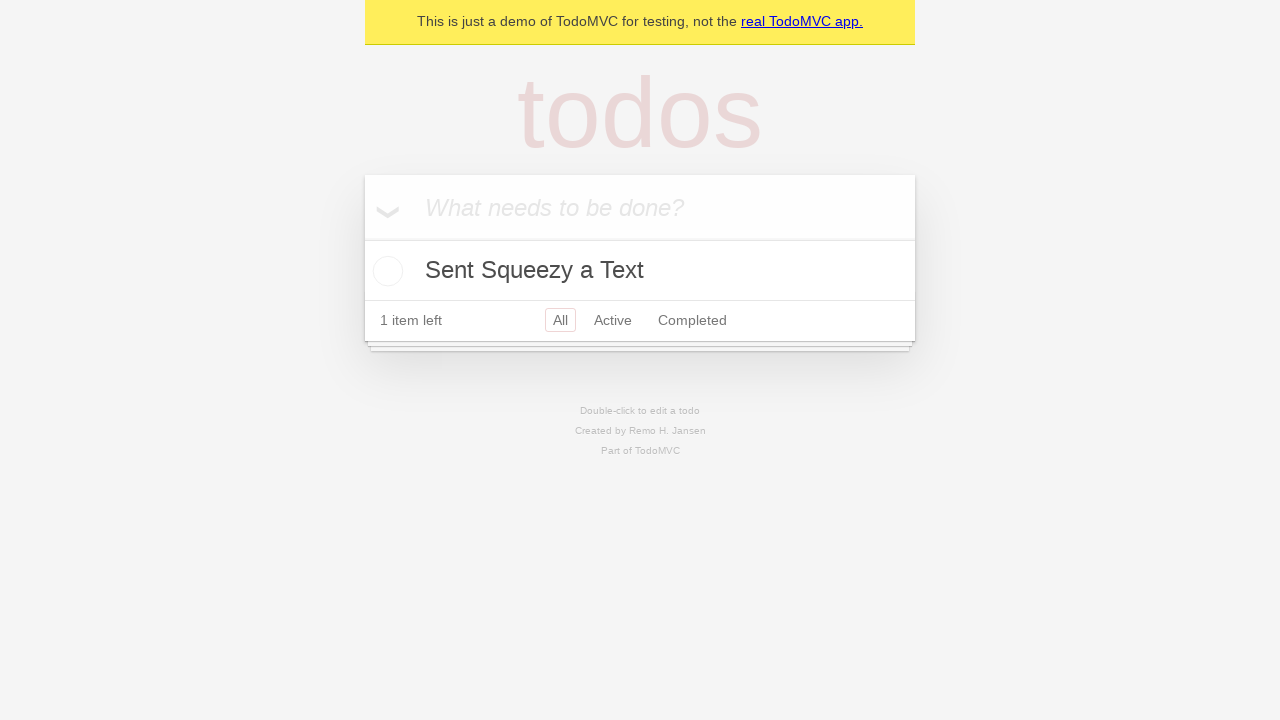

Filled second todo item with 'Get my Amazon Delivery' on internal:attr=[placeholder="What needs to be done?"i]
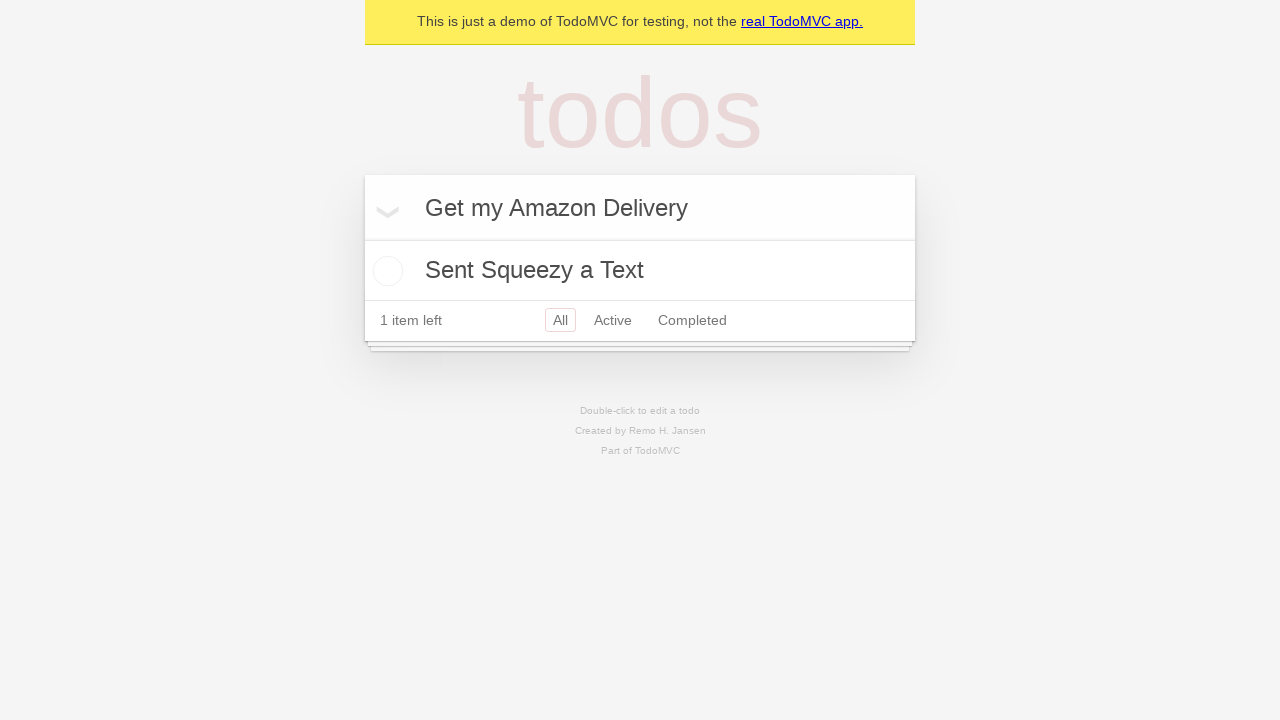

Pressed Enter to create second todo item on internal:attr=[placeholder="What needs to be done?"i]
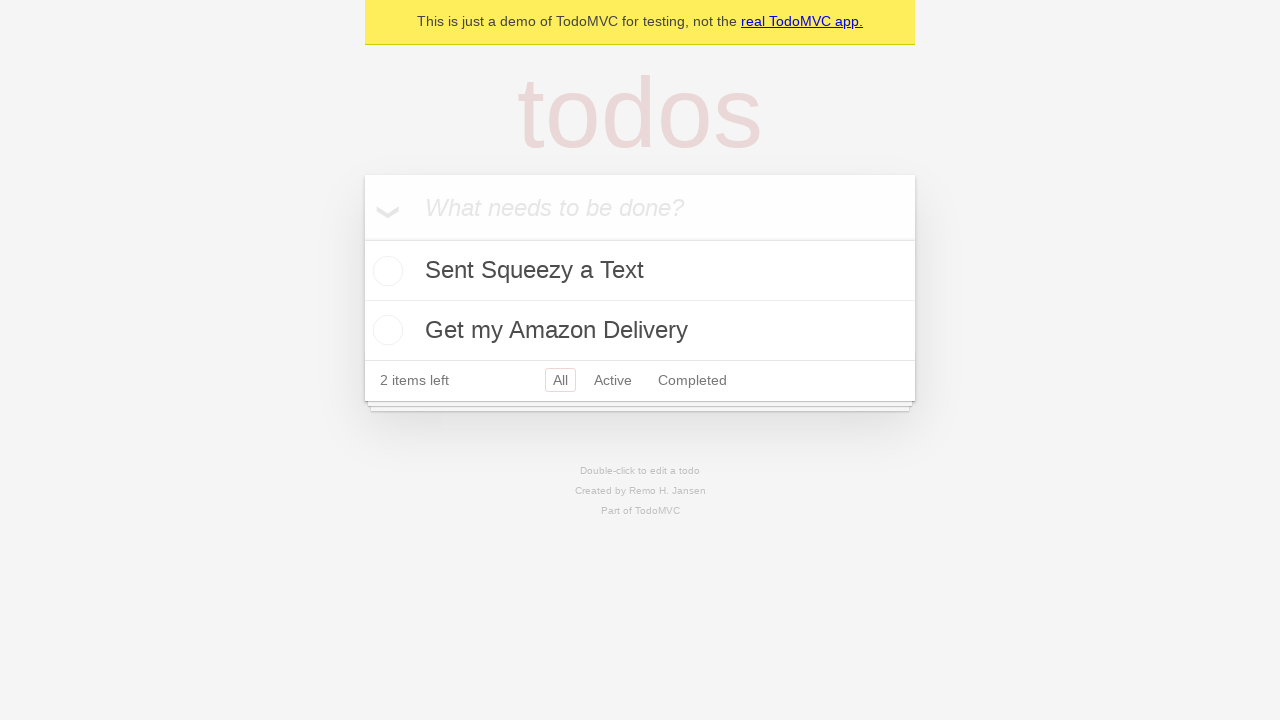

Both todo items are visible in the list
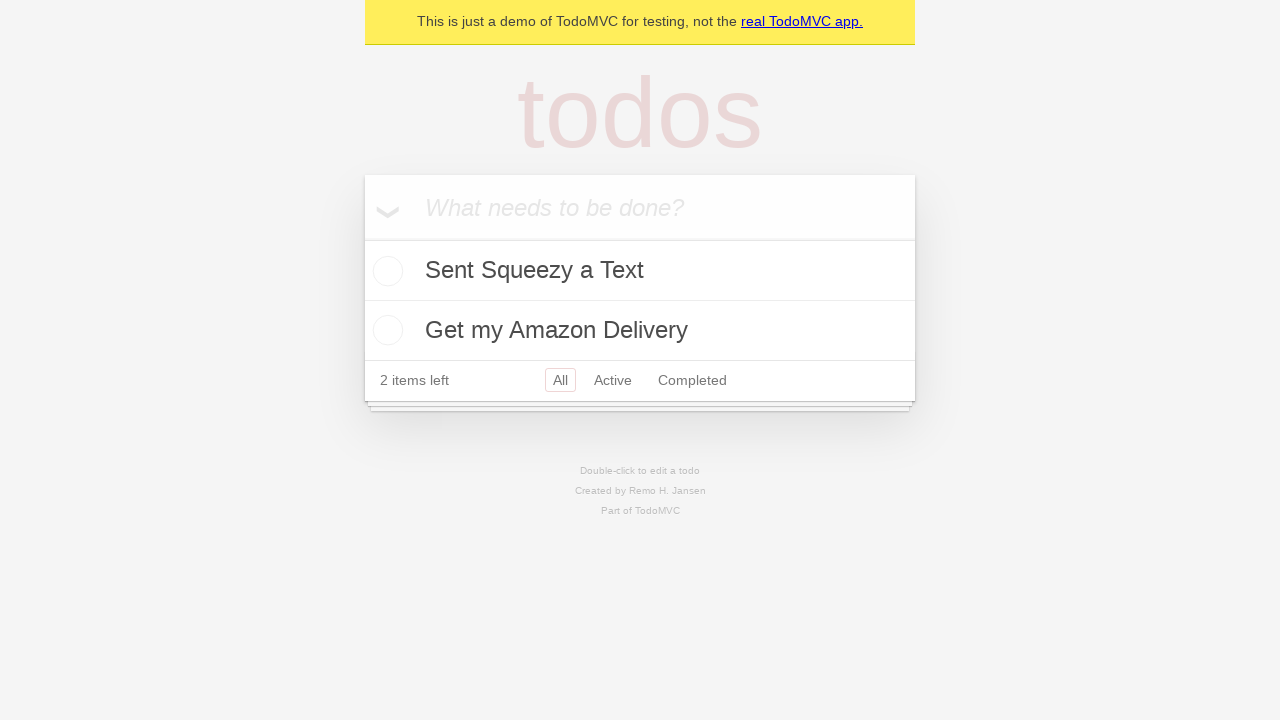

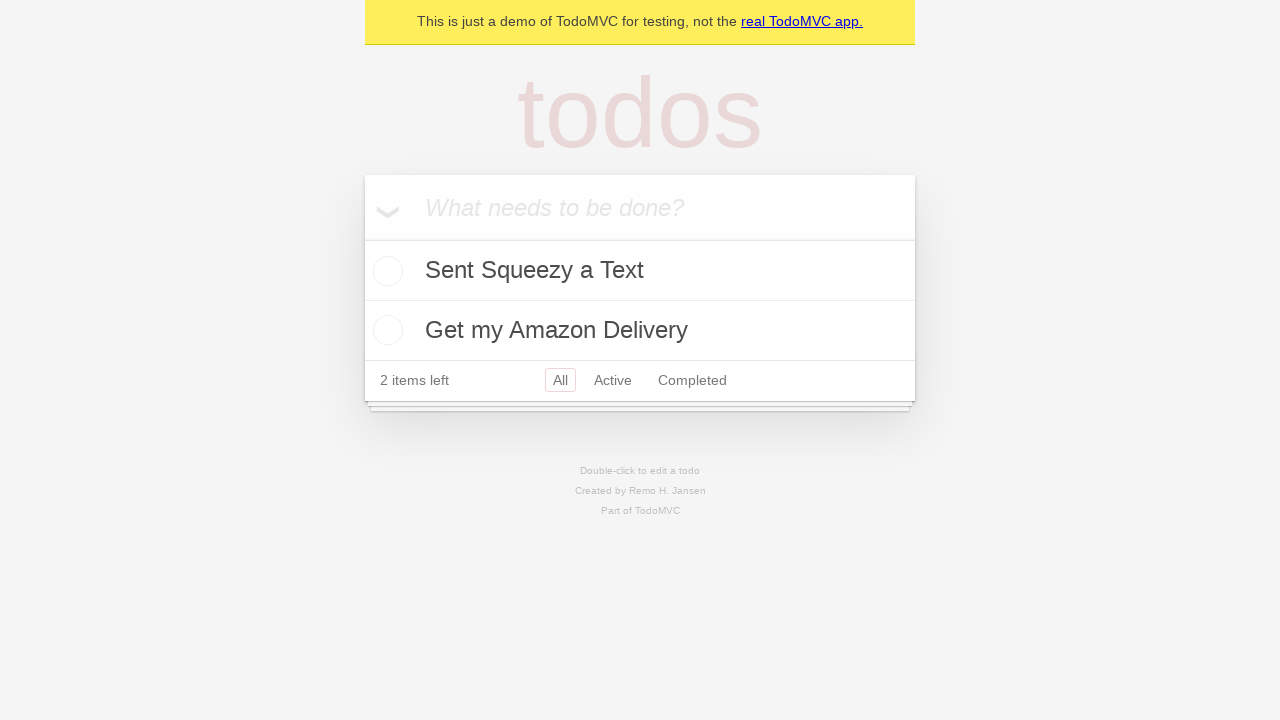